Tests a math challenge form by reading a value from the page, calculating the result using a logarithmic formula, filling in the answer, checking required checkboxes, and submitting the form.

Starting URL: http://suninjuly.github.io/math.html

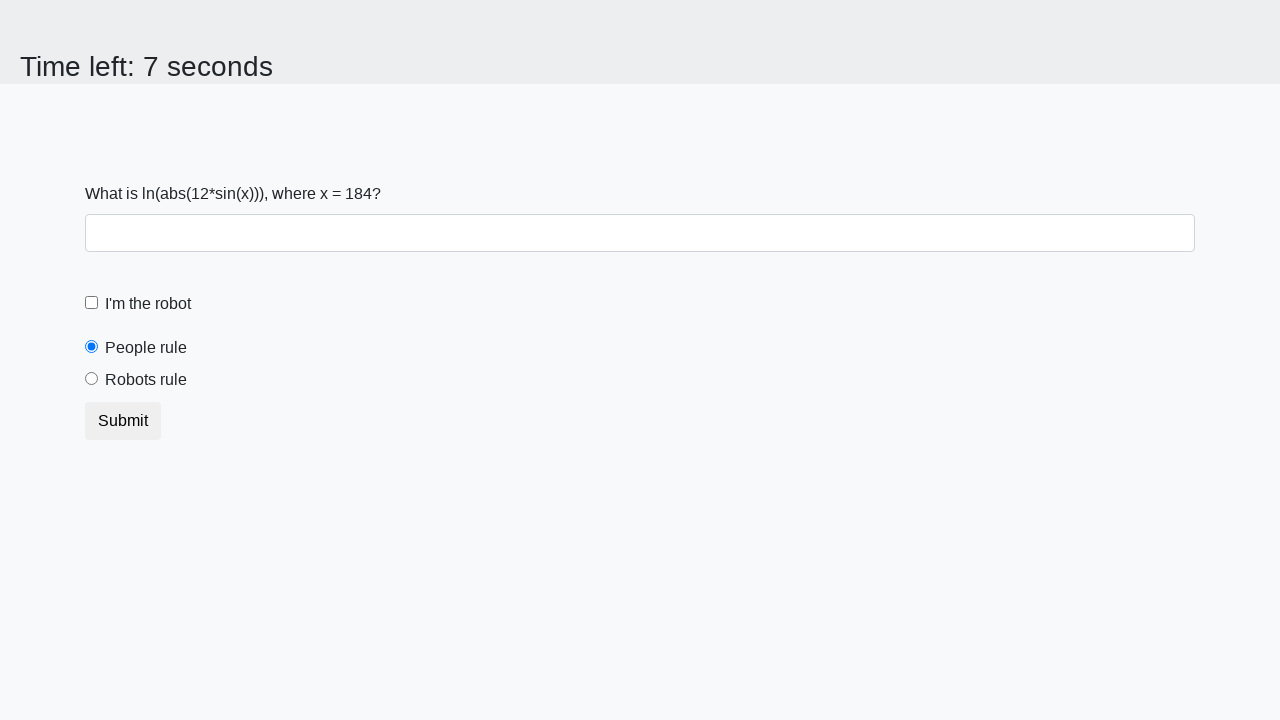

Read x value from #input_value element
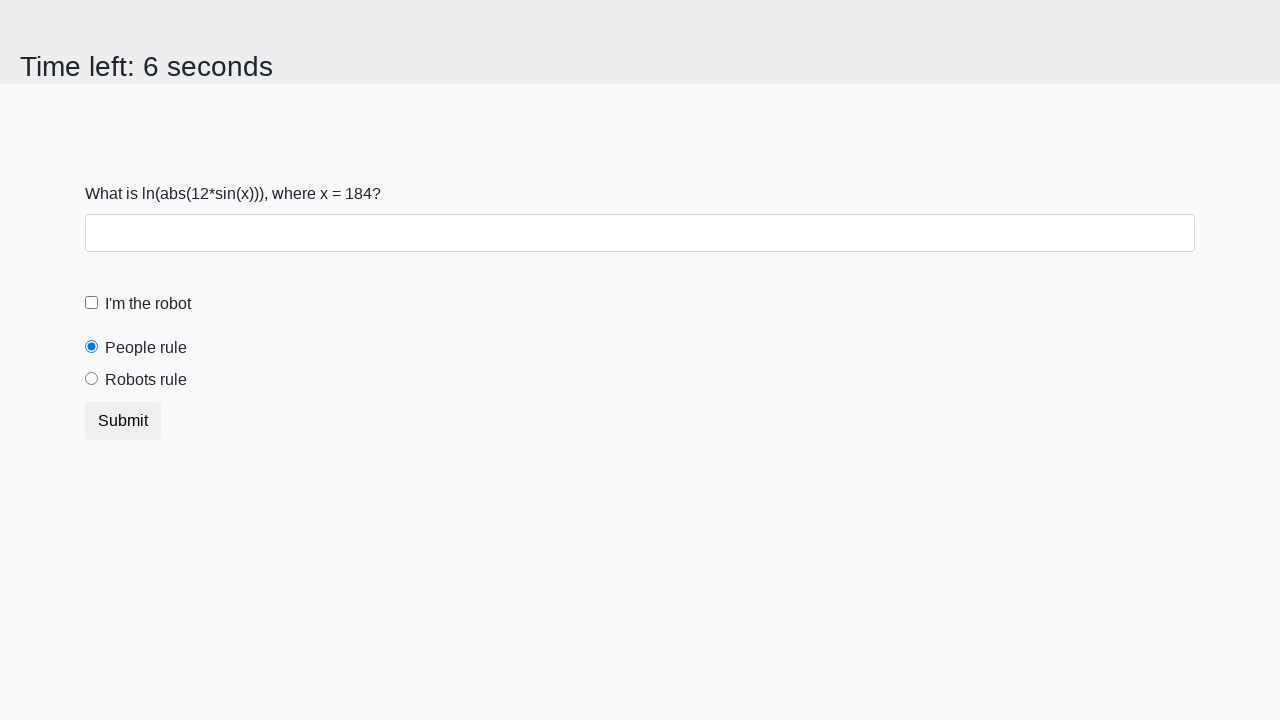

Calculated logarithmic result: 2.461212531409222
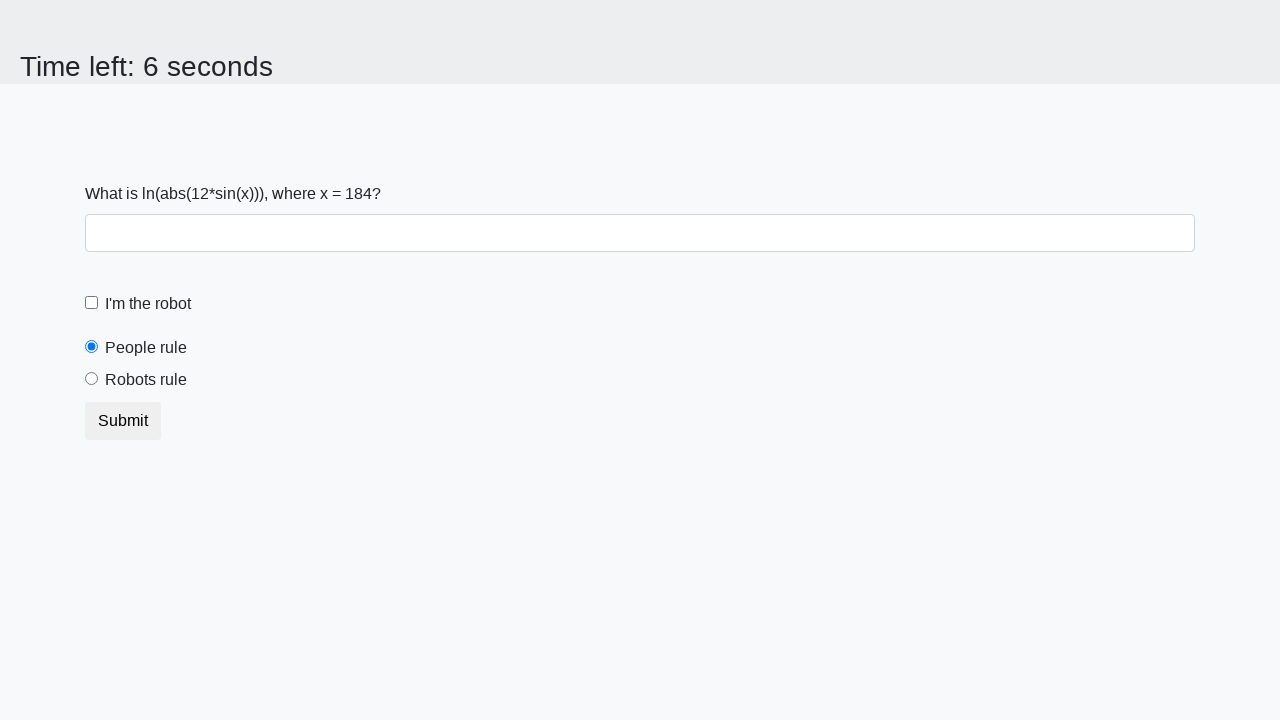

Filled answer field with calculated value: 2.461212531409222 on #answer
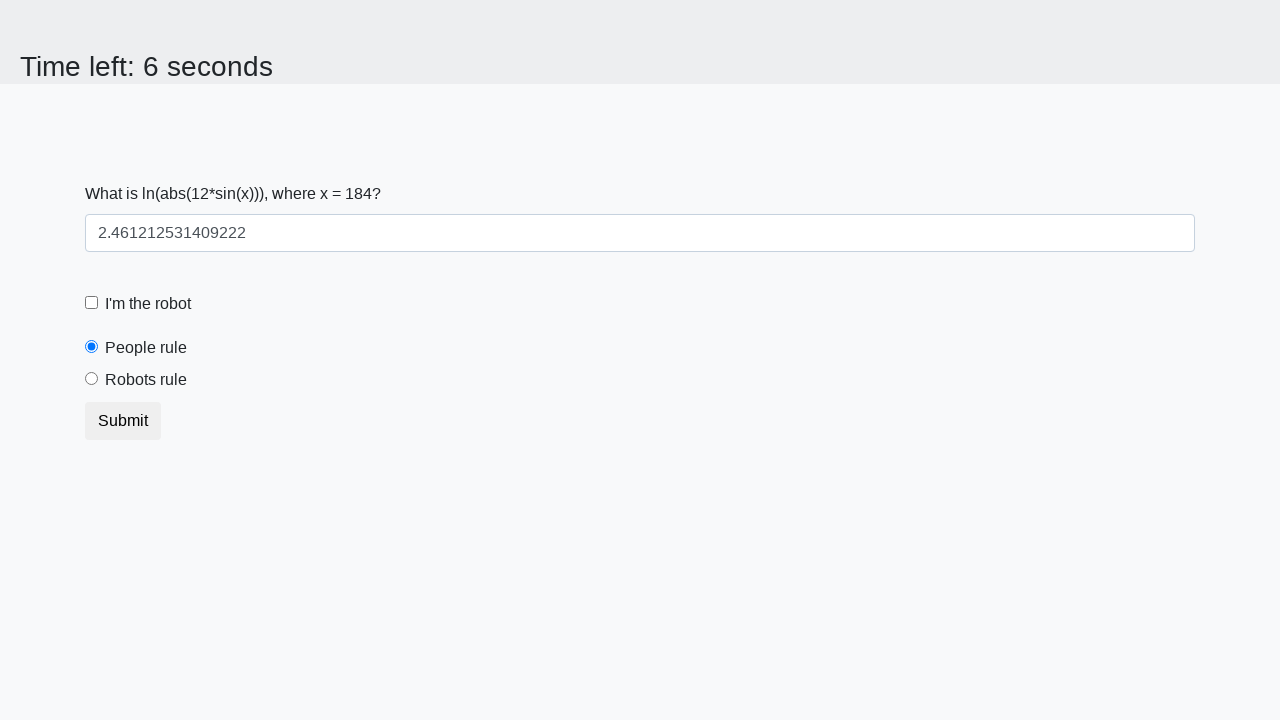

Clicked robot checkbox at (92, 303) on #robotCheckbox
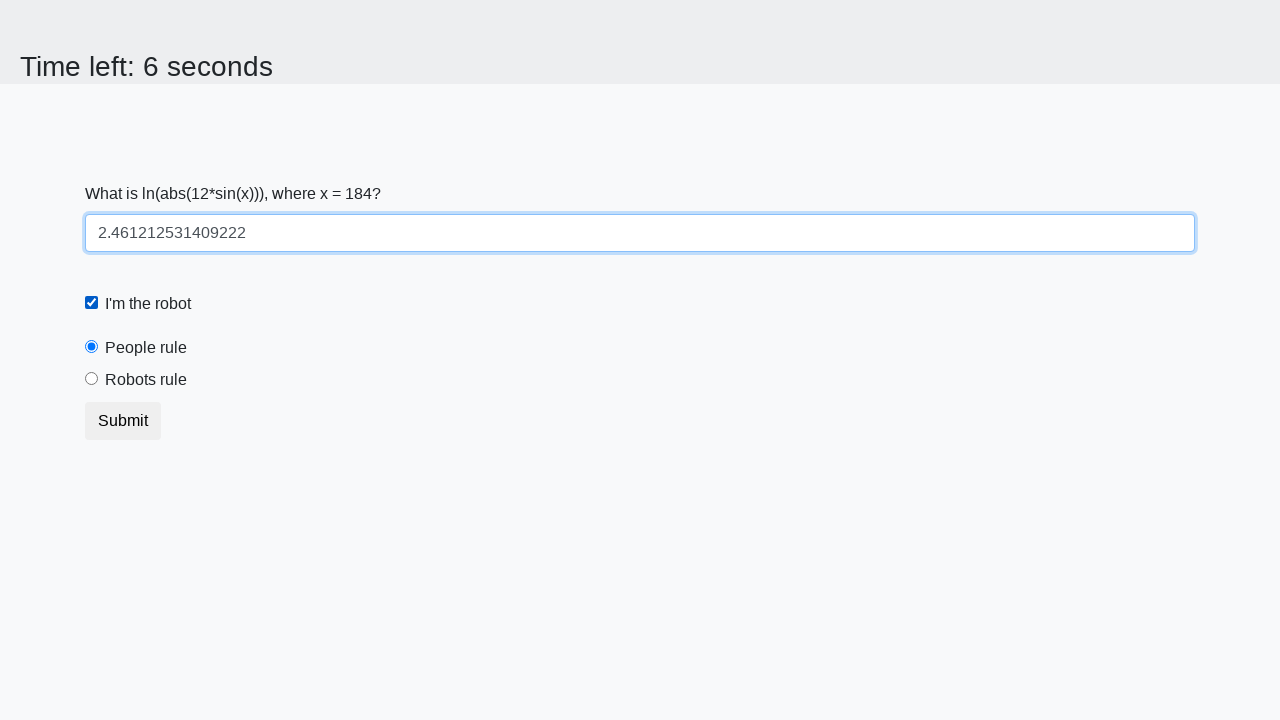

Clicked robots rule checkbox at (92, 379) on #robotsRule
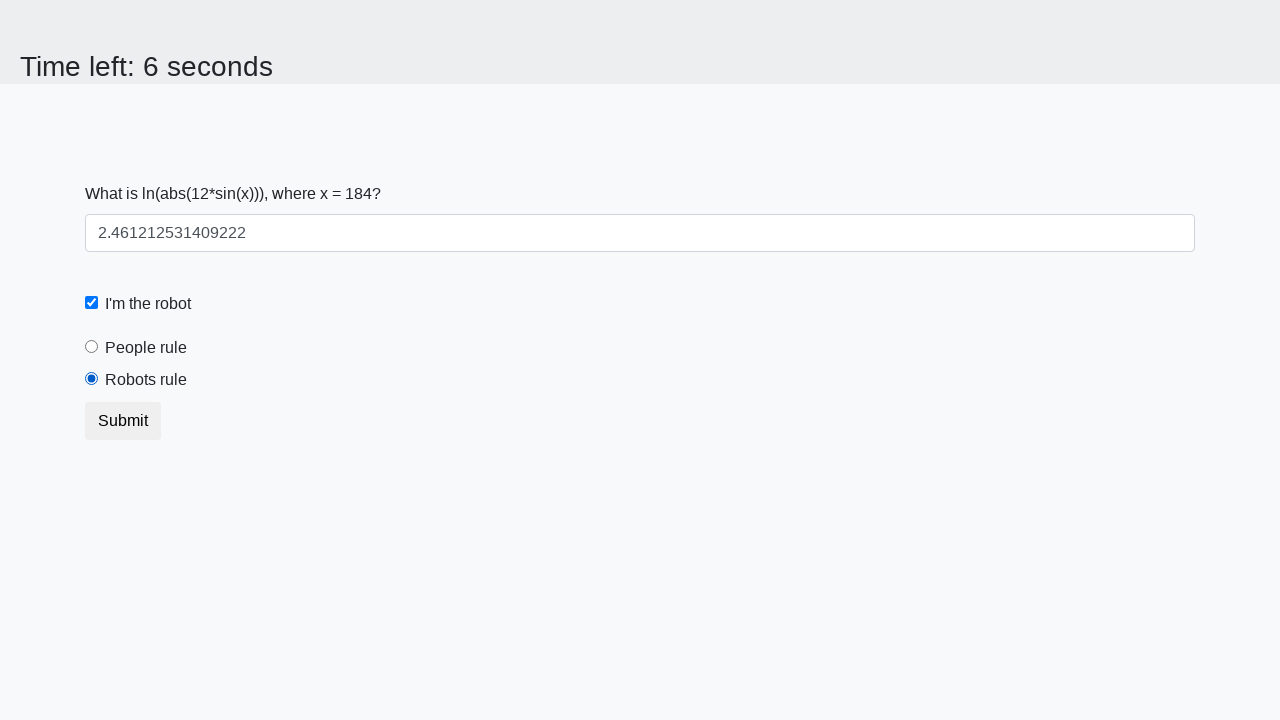

Submitted form by clicking submit button at (123, 421) on button.btn
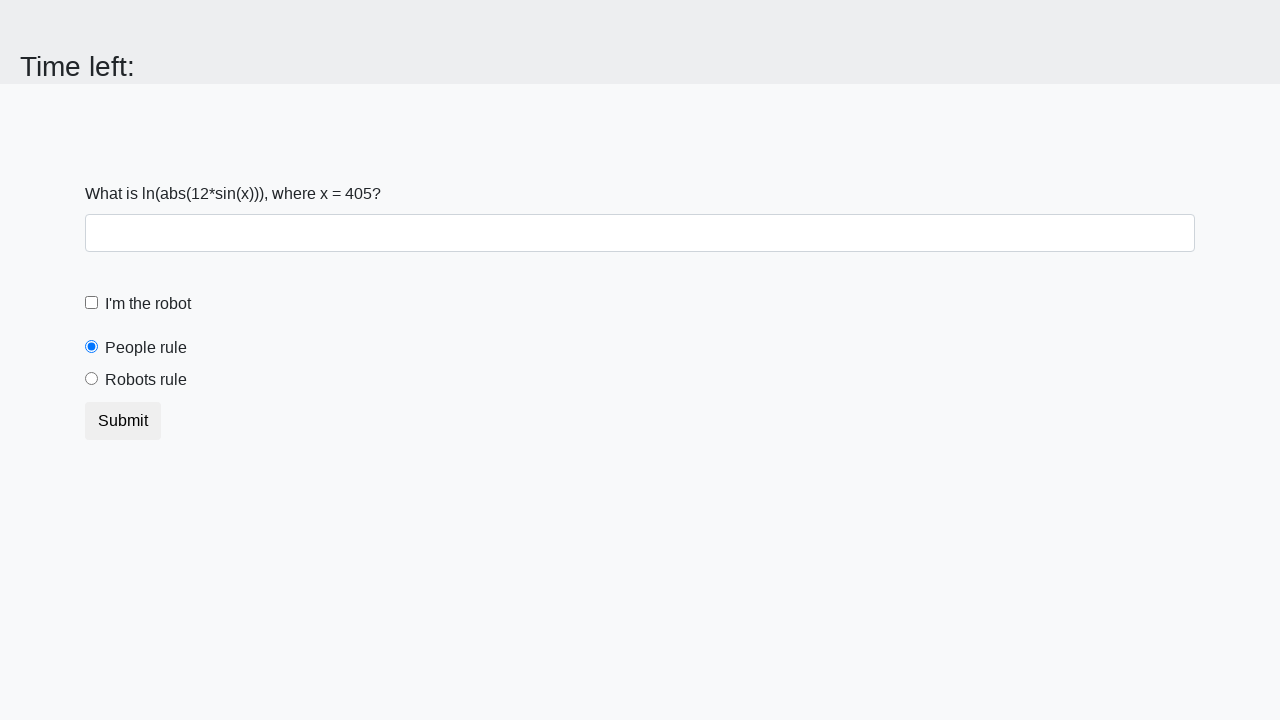

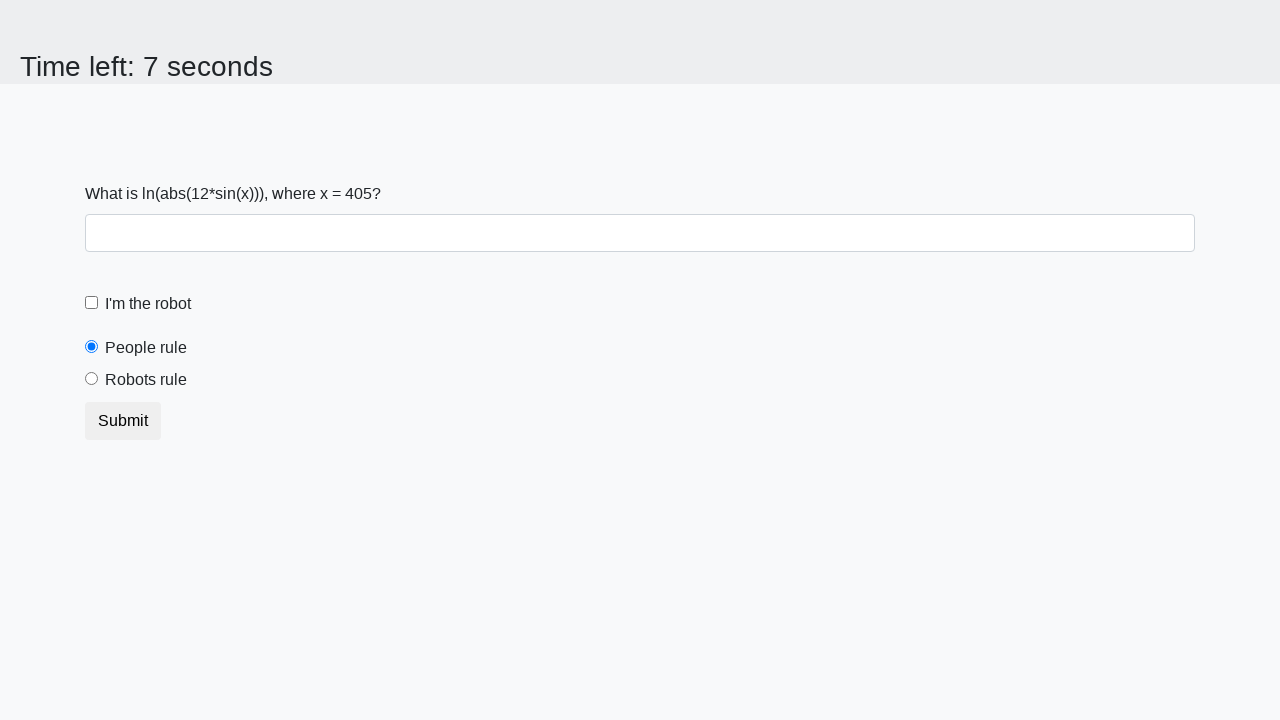